Tests browser tab handling by opening a new tab, switching to it to verify content, and switching back to the parent window

Starting URL: https://demoqa.com/browser-windows

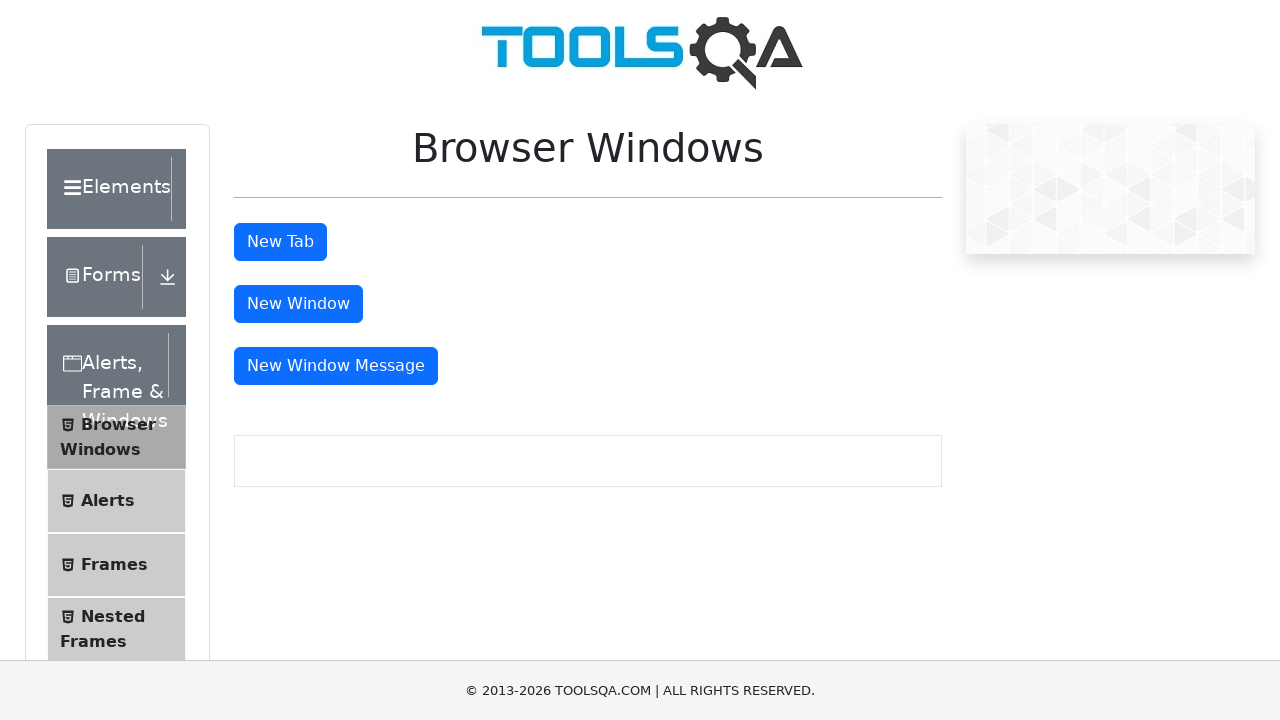

Clicked button to open new tab at (280, 242) on #tabButton
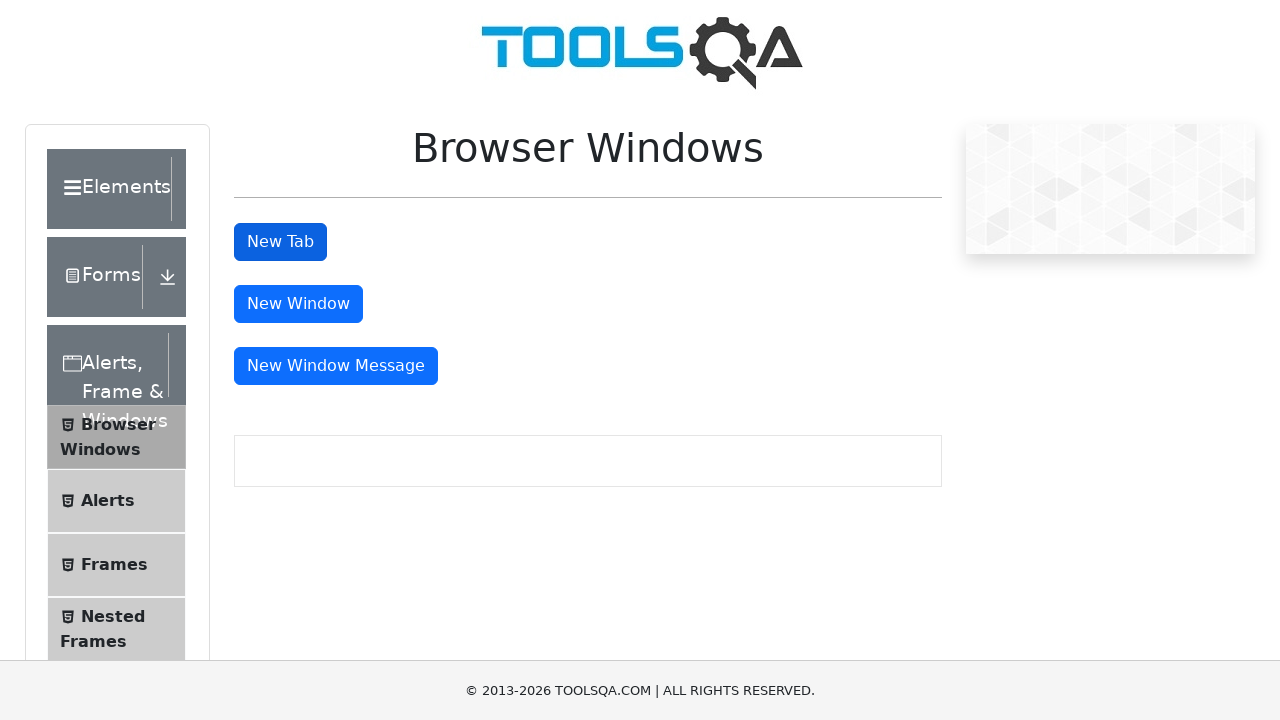

Retrieved all open pages/tabs from context
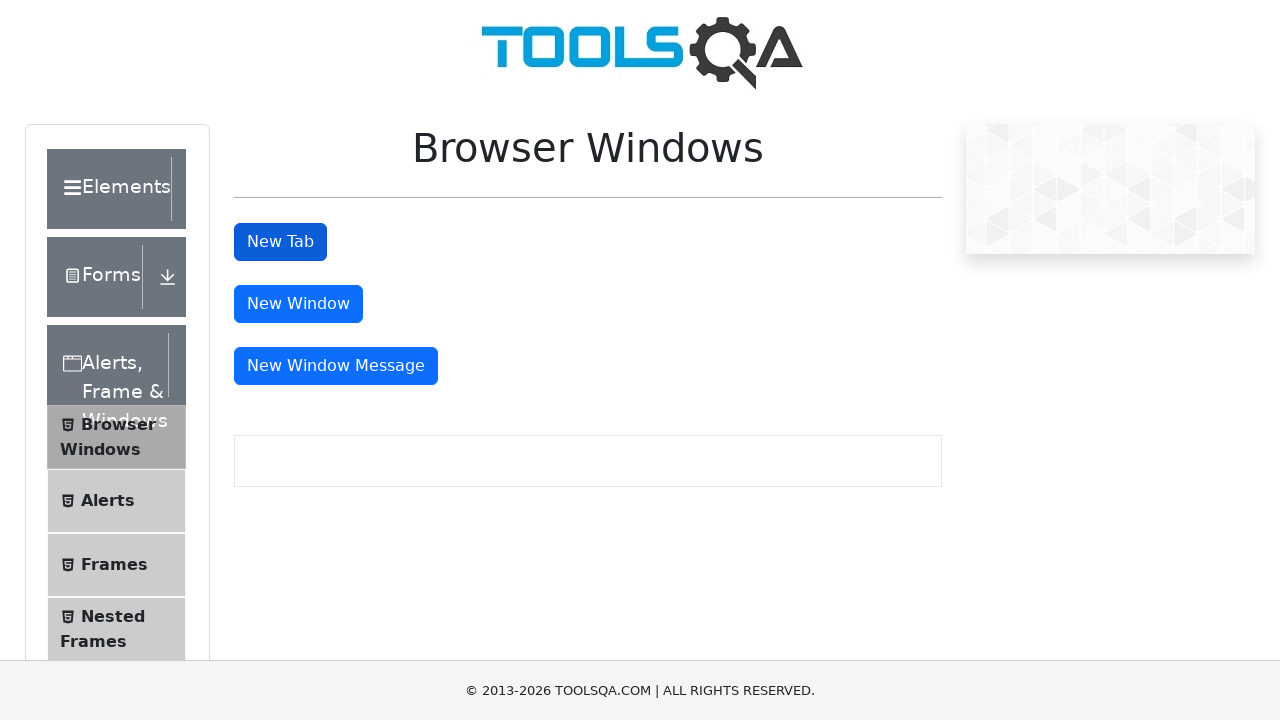

Switched to newly opened tab
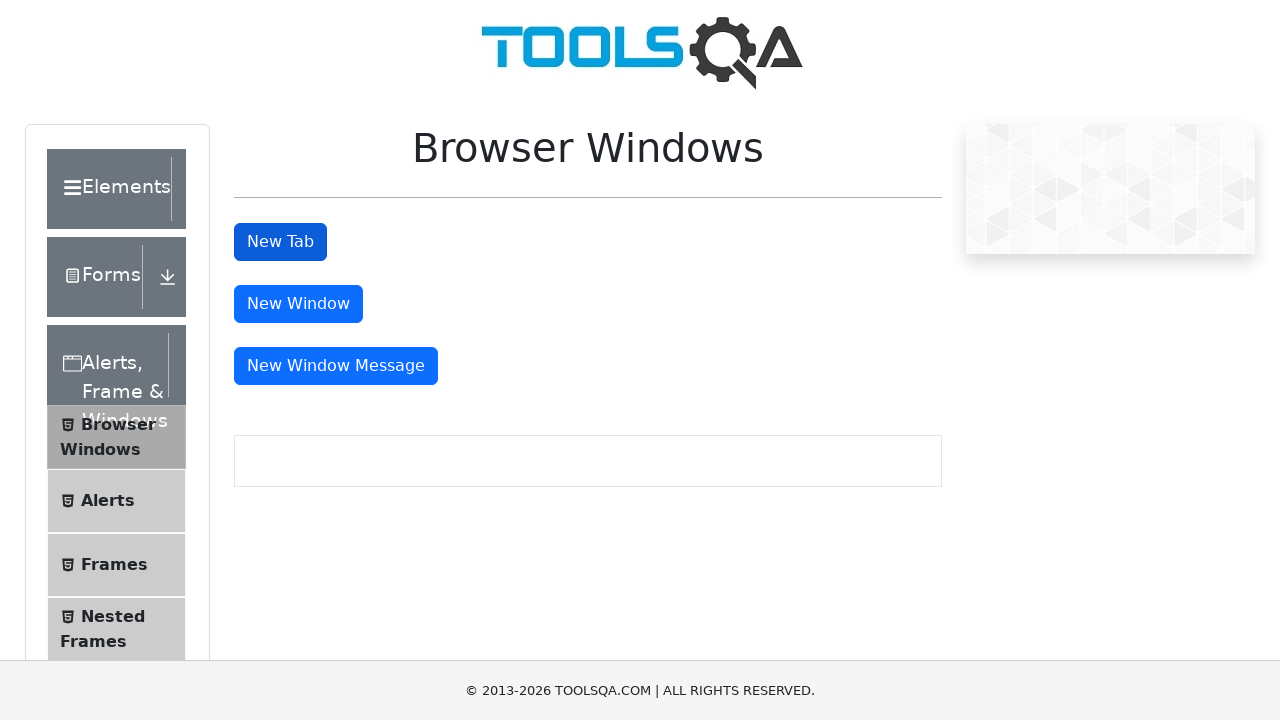

Waited for sample heading to load in new tab
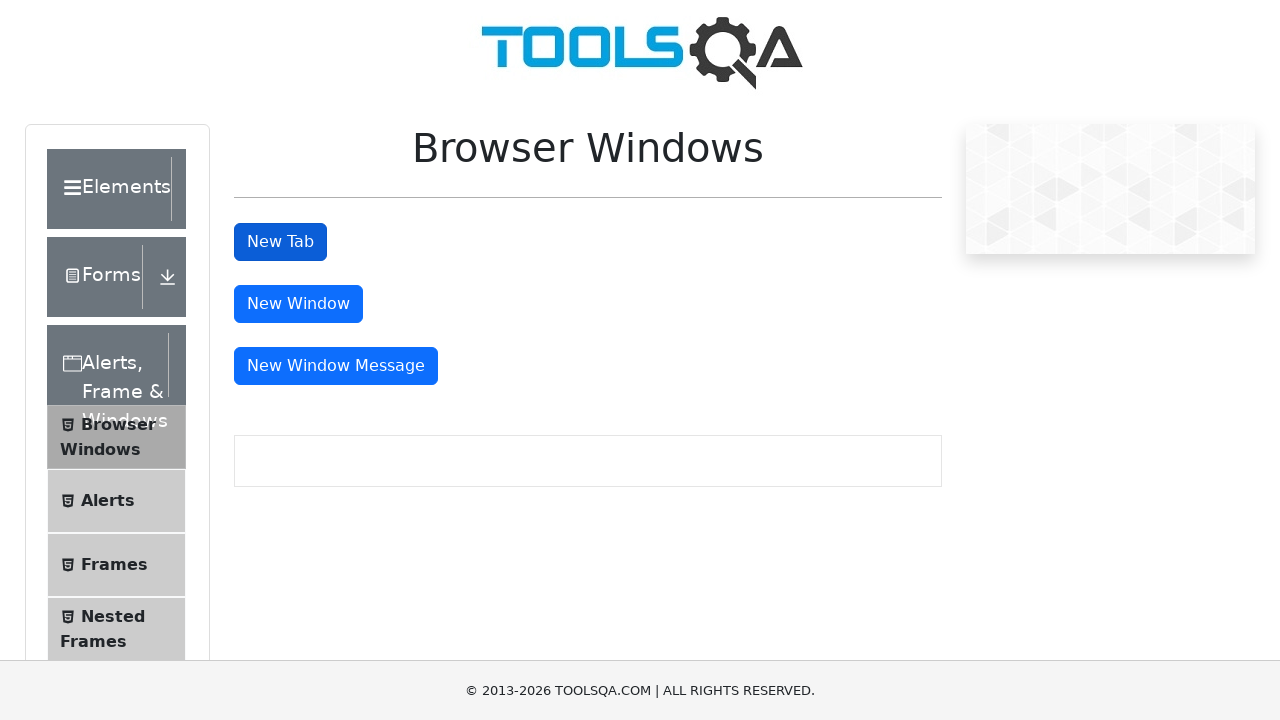

Retrieved heading text from new tab: 'This is a sample page'
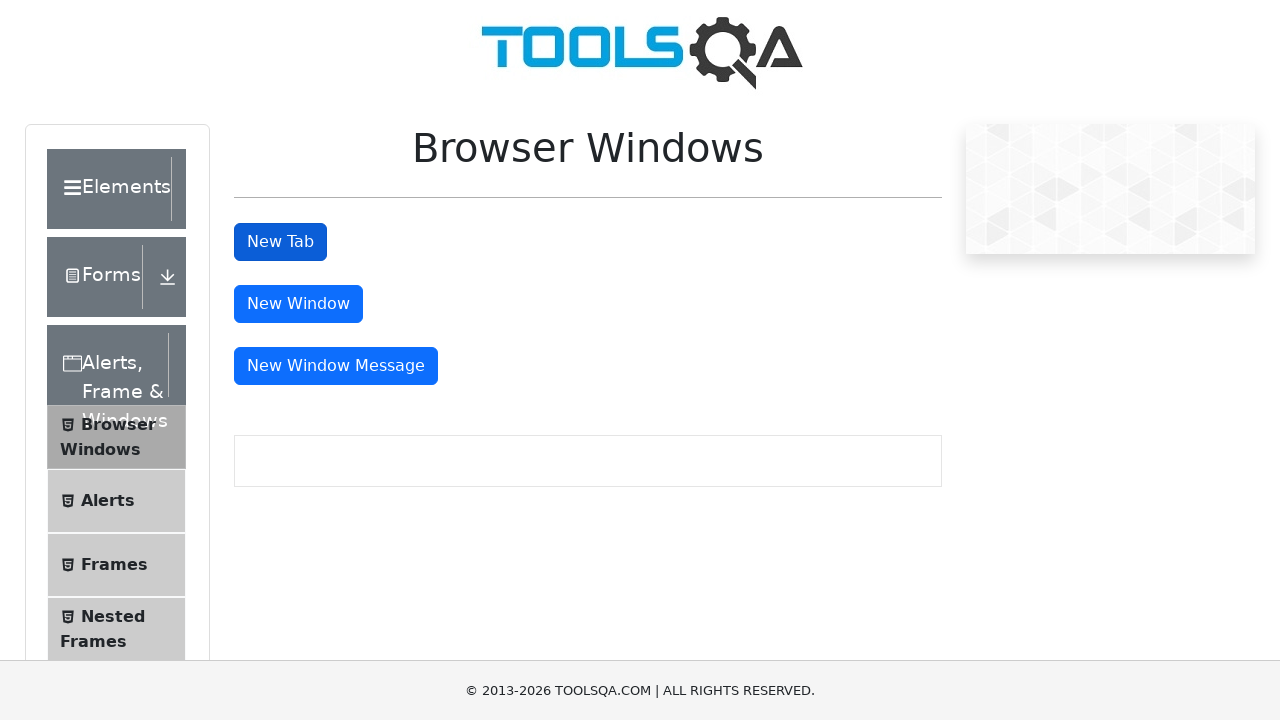

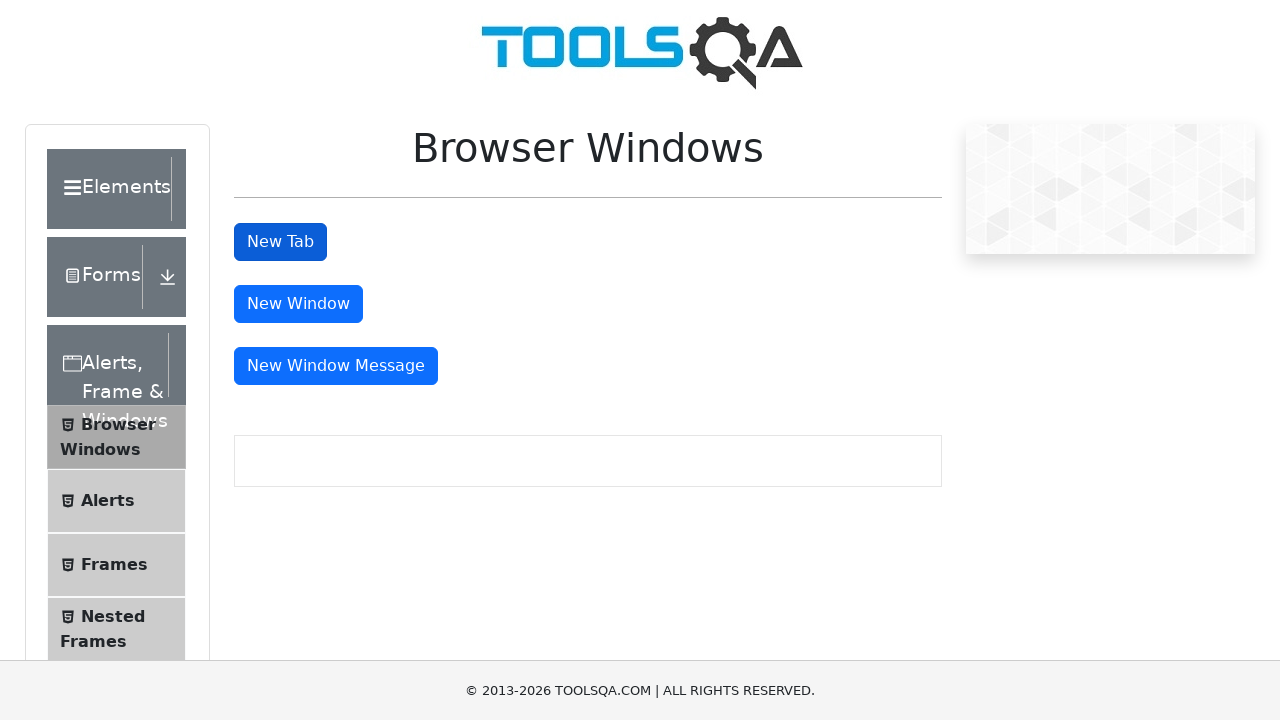